Tests dynamic button challenge by clicking a sequence of buttons (START, ONE, TWO, THREE) that appear dynamically, then verifies the final message is displayed after all buttons are pressed.

Starting URL: https://testpages.herokuapp.com/styled/dynamic-buttons-simple.html

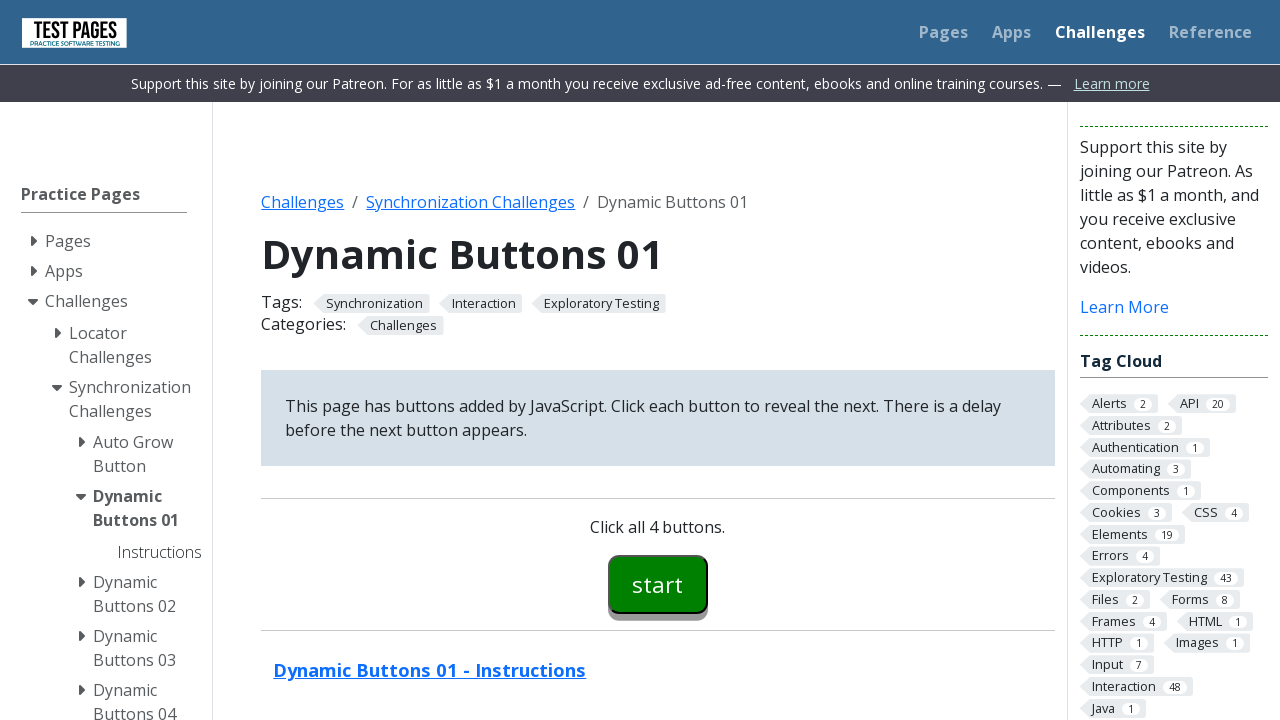

Clicked START button at (658, 584) on #button00
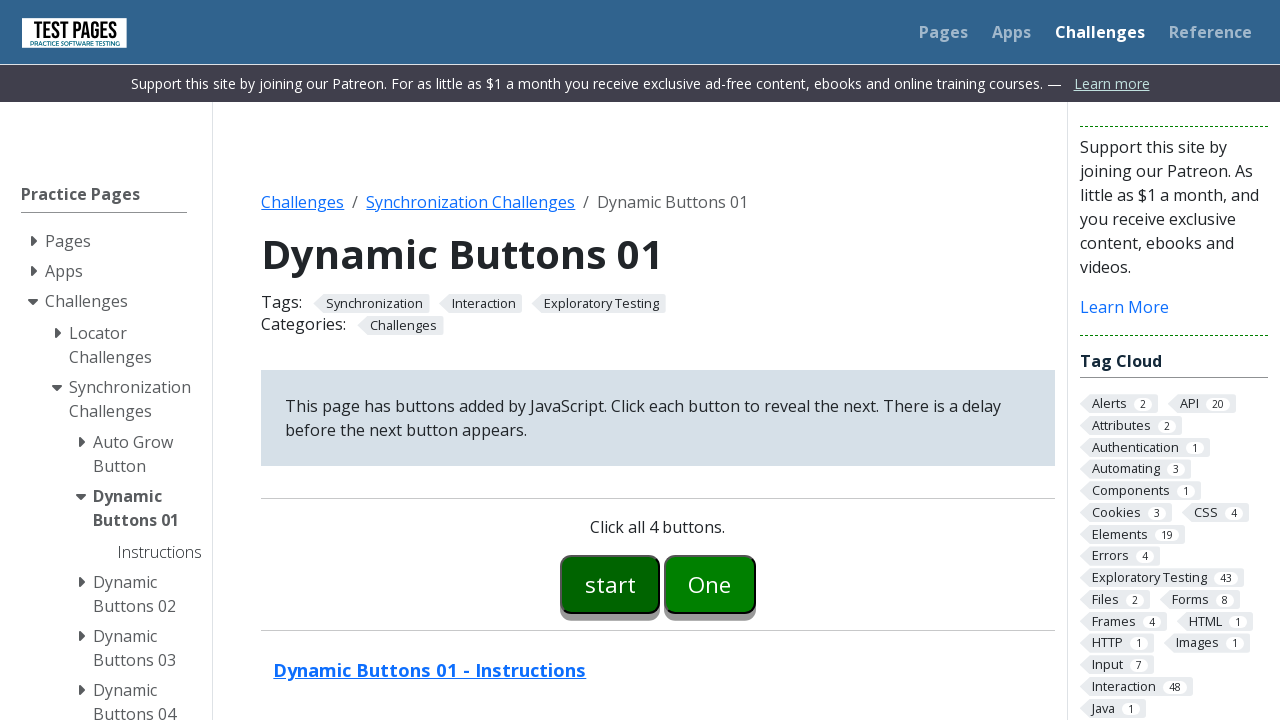

ONE button appeared dynamically
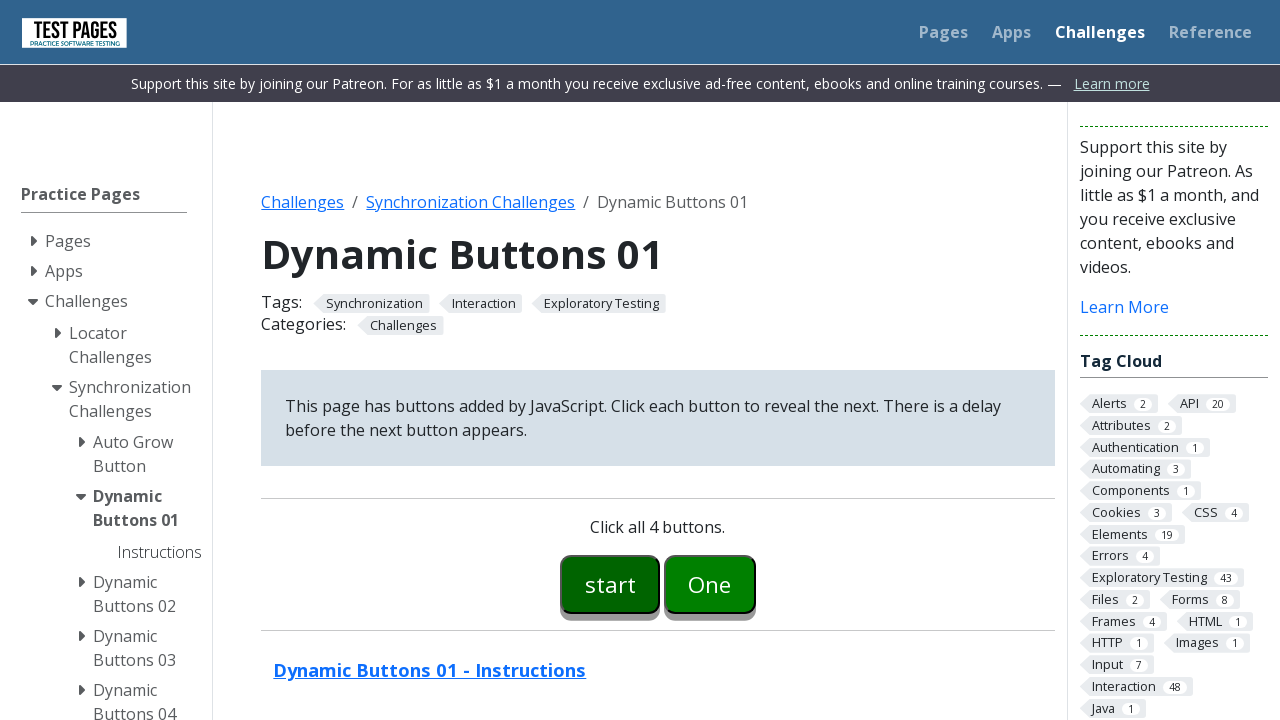

Clicked ONE button at (710, 584) on #button01
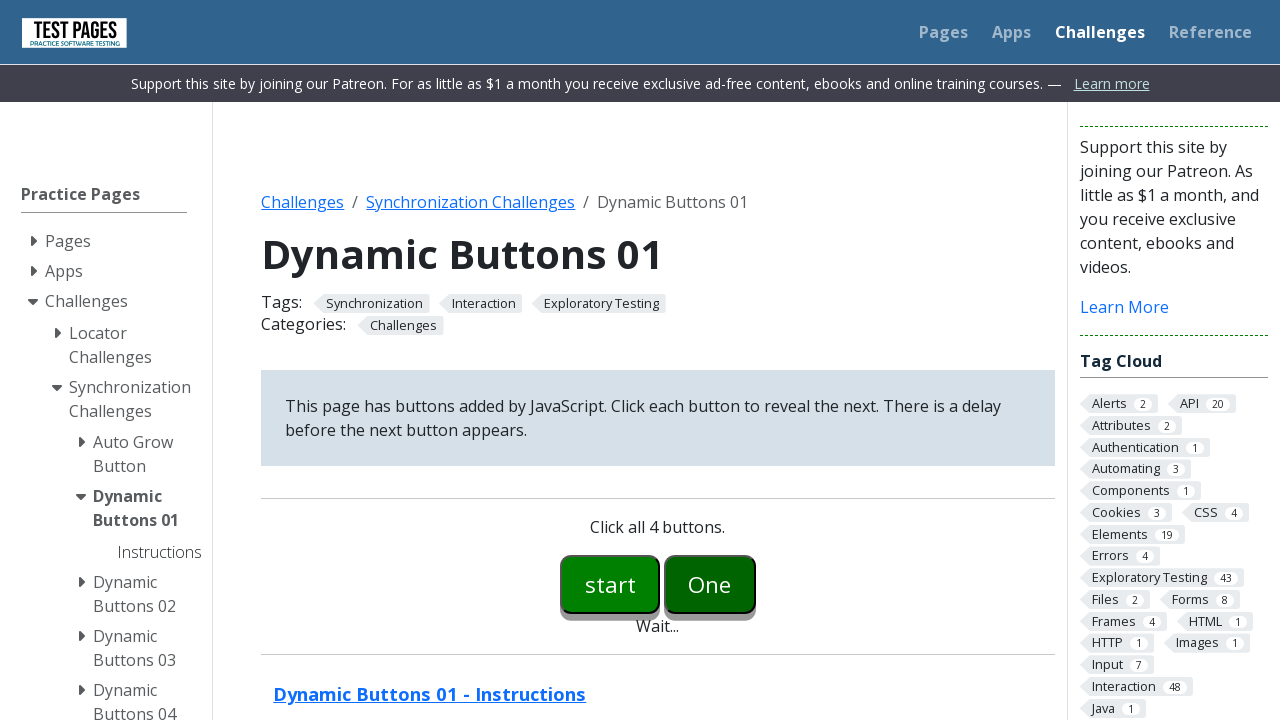

TWO button appeared dynamically
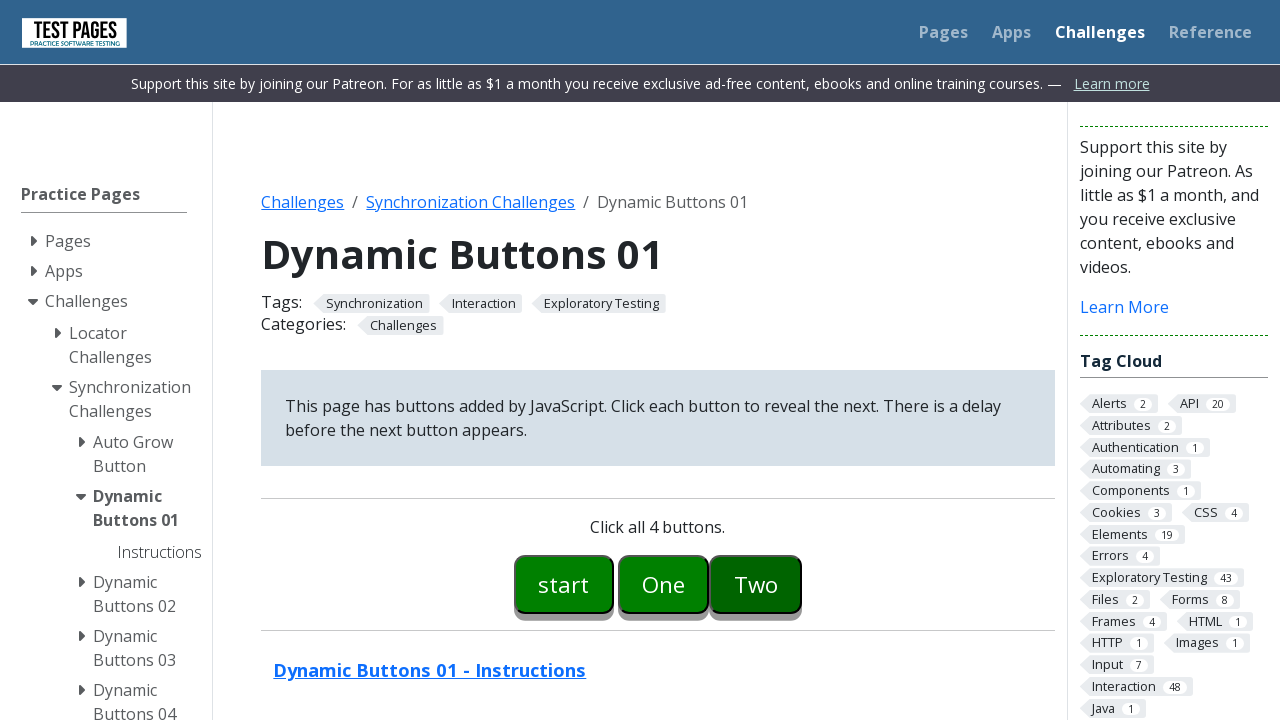

Clicked TWO button at (756, 584) on #button02
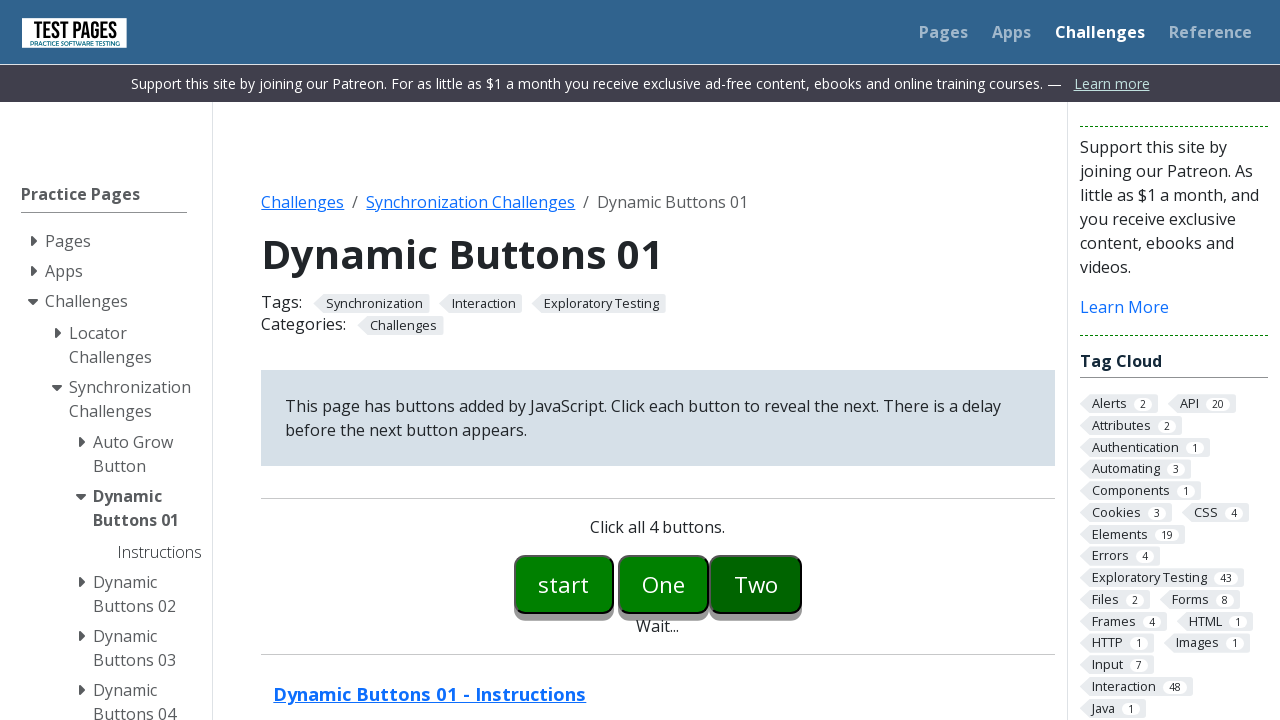

THREE button appeared dynamically
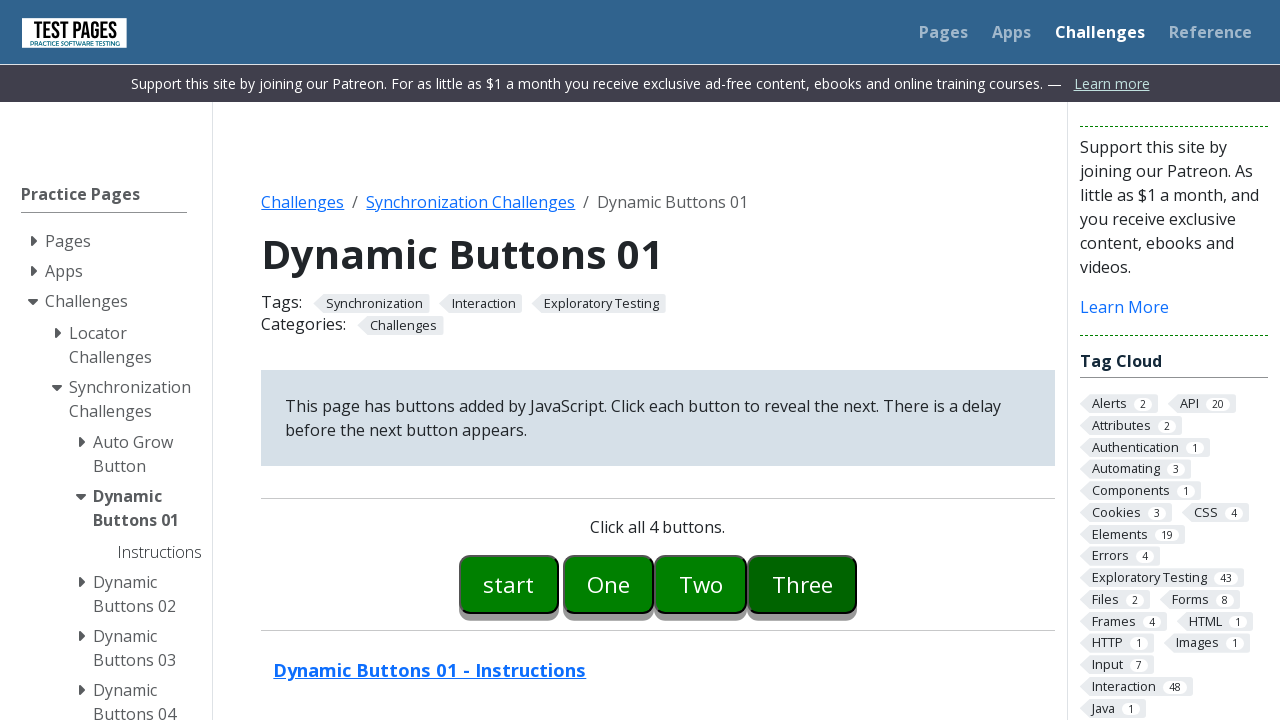

Clicked THREE button at (802, 584) on #button03
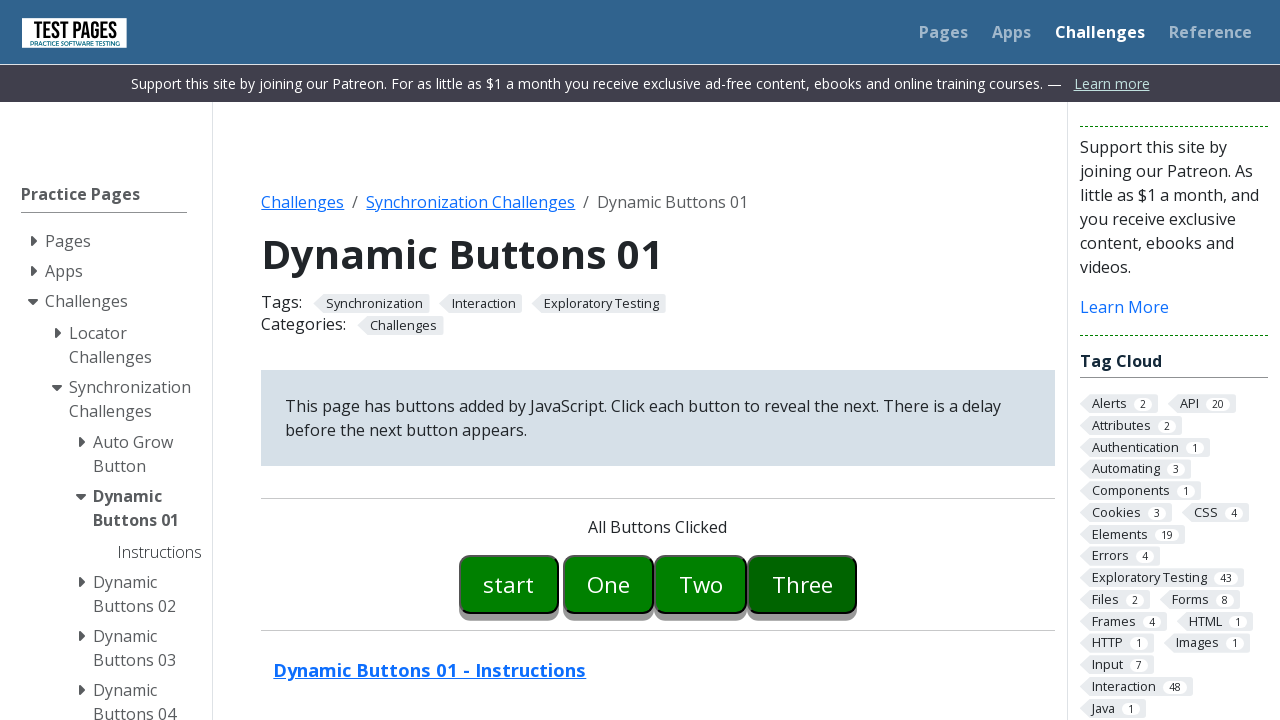

Completion message appeared after all buttons clicked
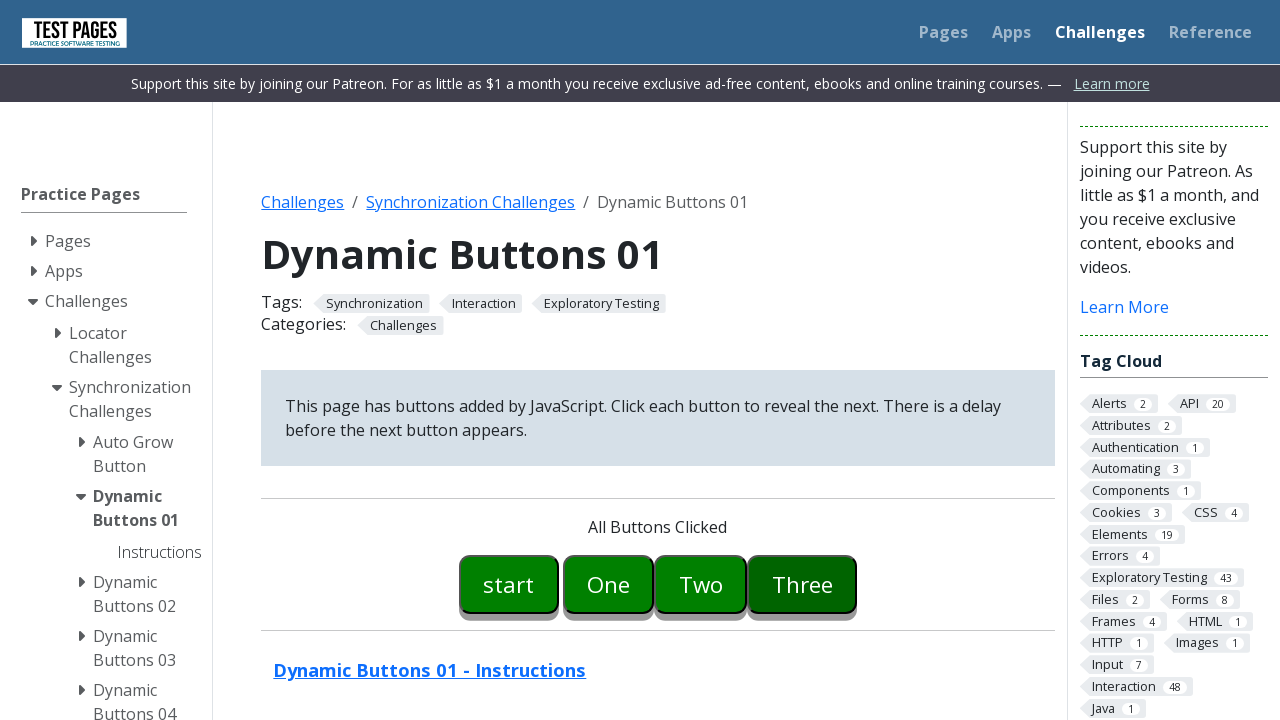

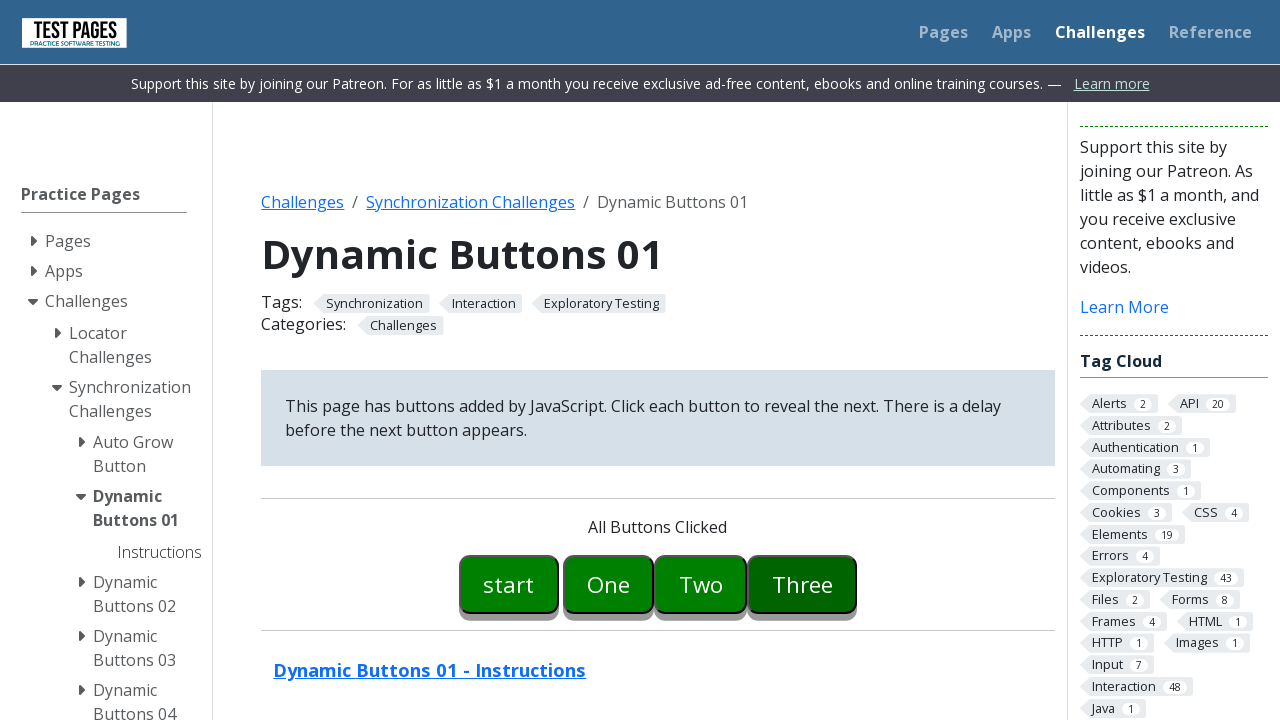